Opens YouTube and uses JavaScript to open Google and Facebook in new tabs, then iterates through all windows

Starting URL: https://www.youtube.com

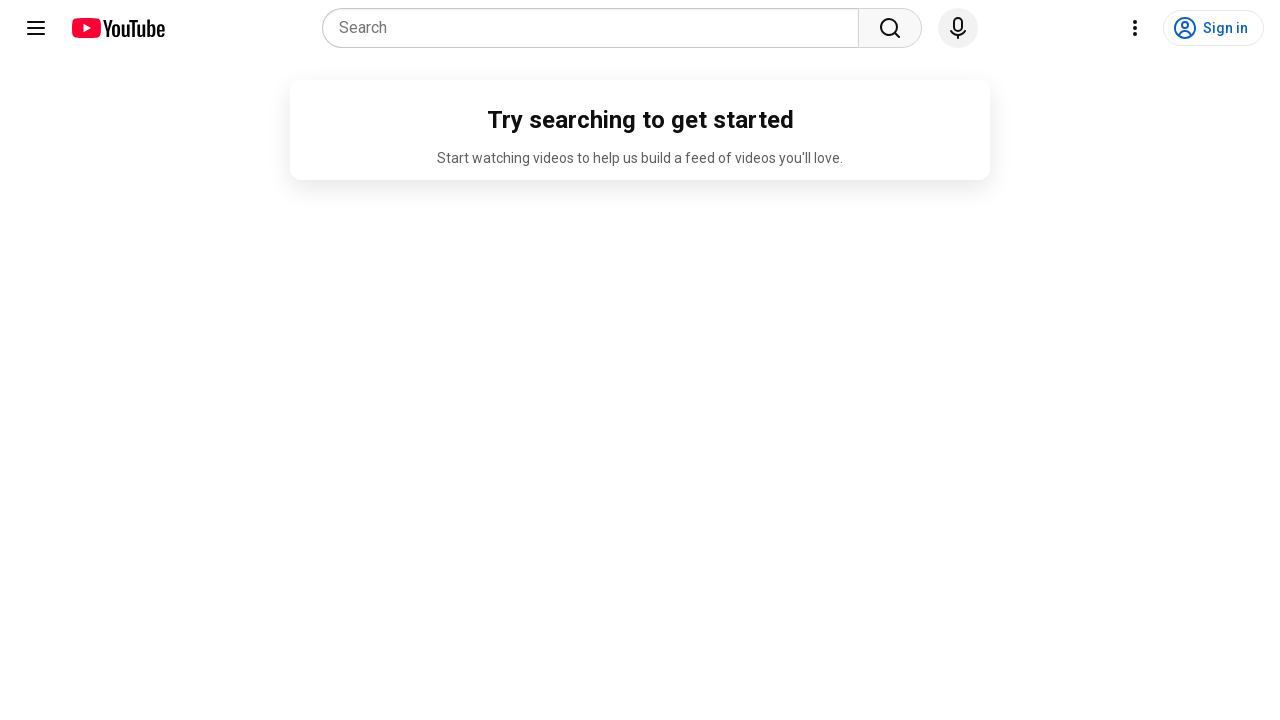

Opened Google in a new tab using JavaScript
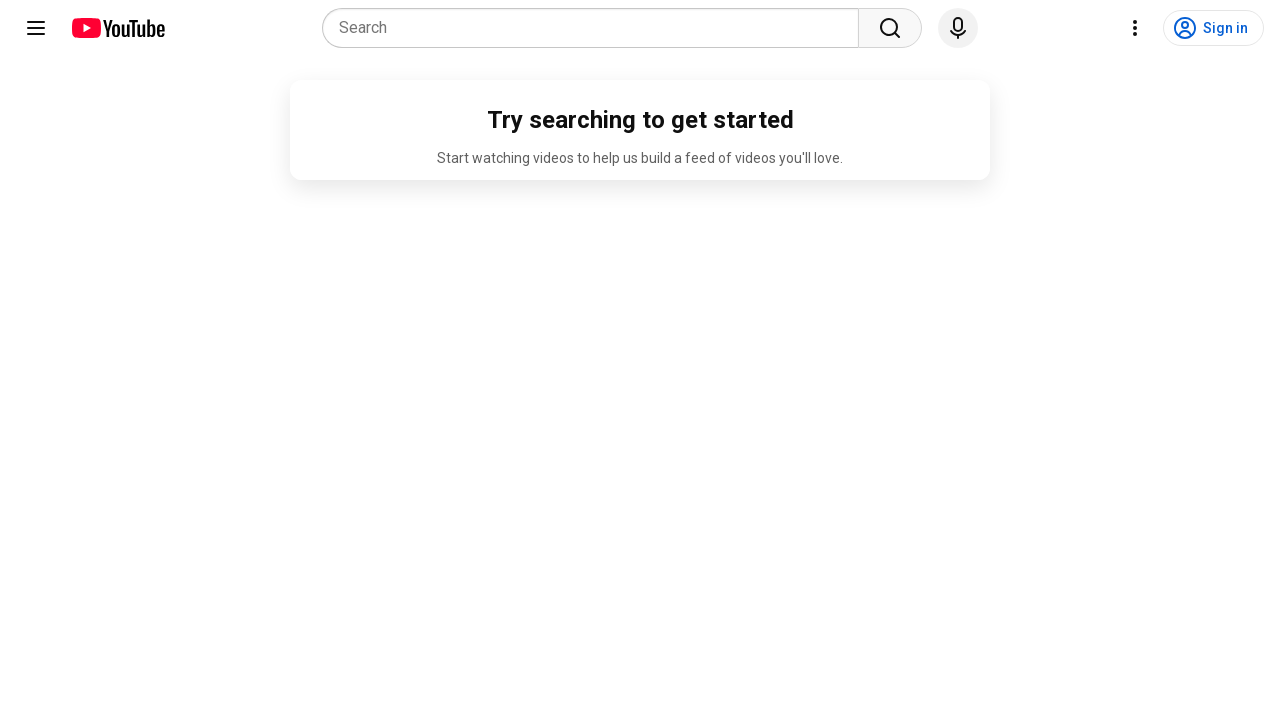

Opened Facebook in a new tab using JavaScript
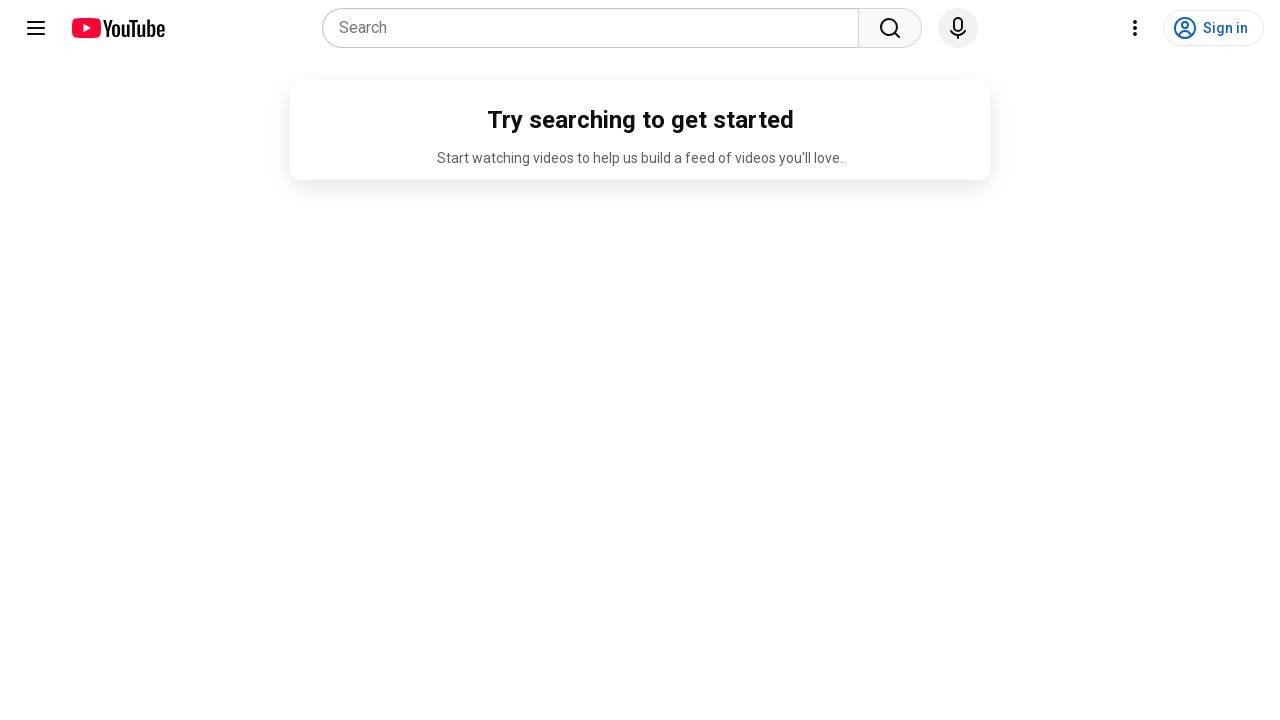

Retrieved all pages/tabs from context
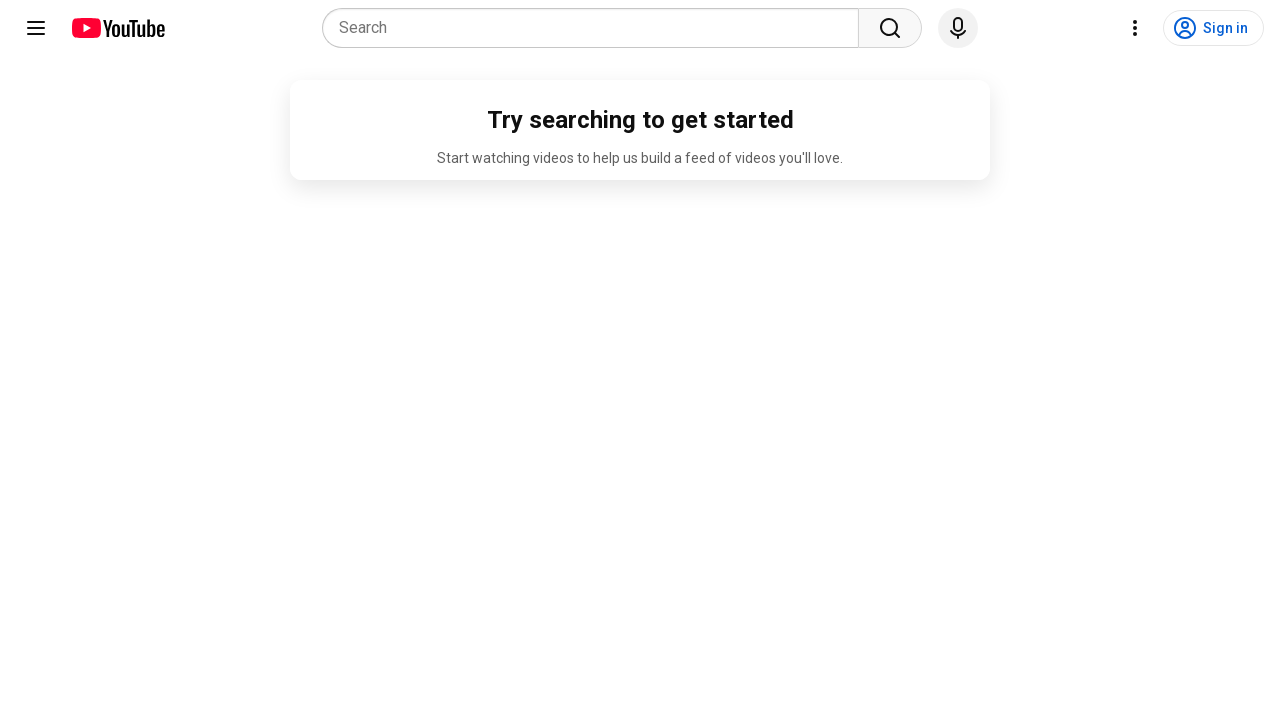

Brought page to front
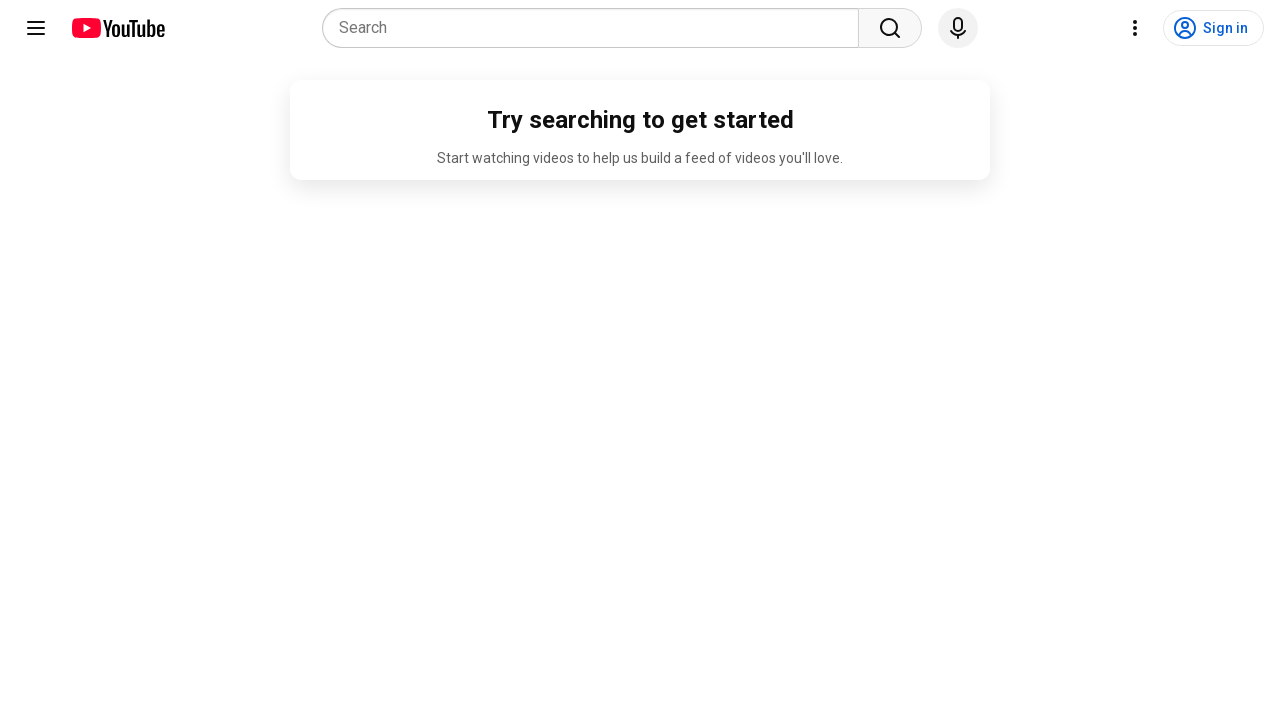

Retrieved and logged page title: YouTube
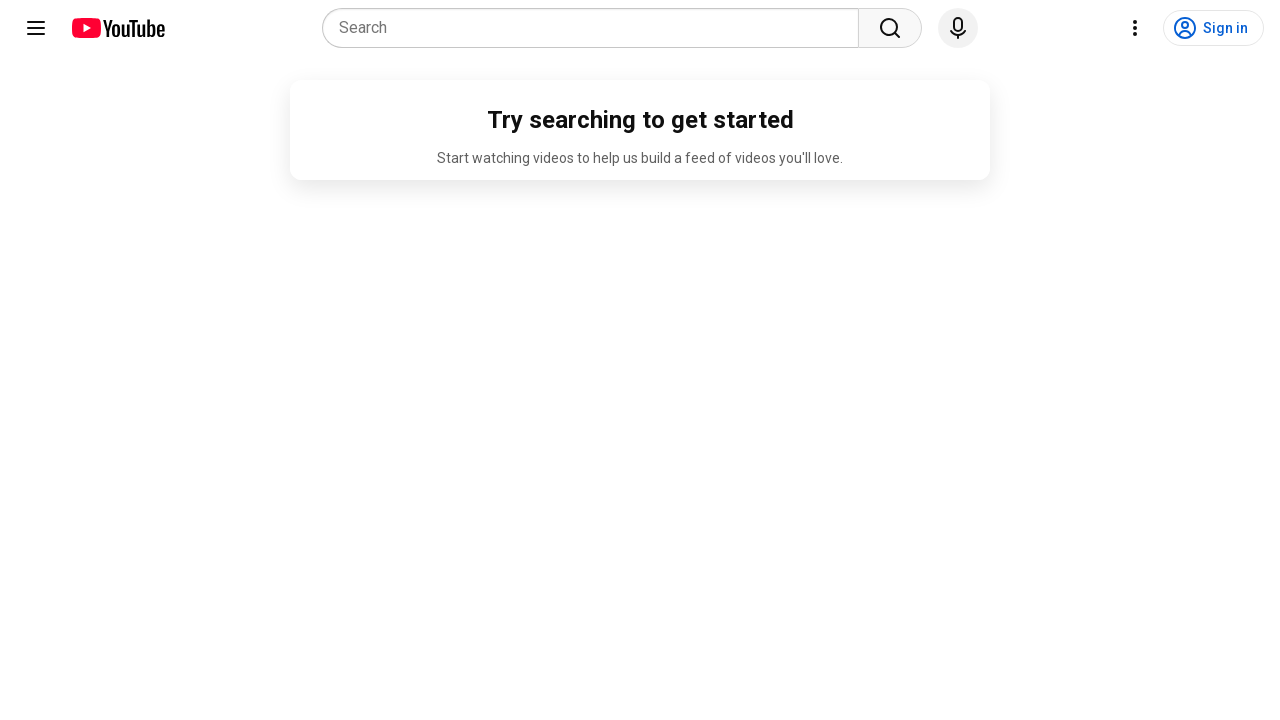

Brought page to front
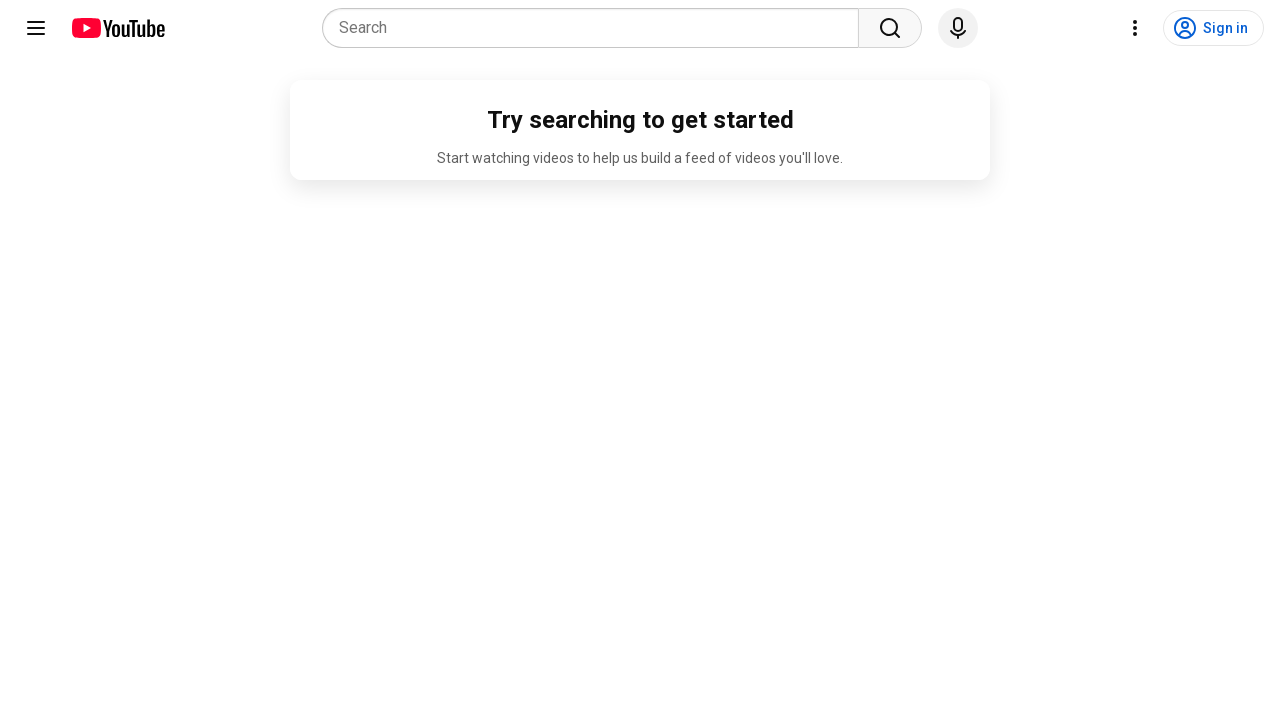

Retrieved and logged page title: 
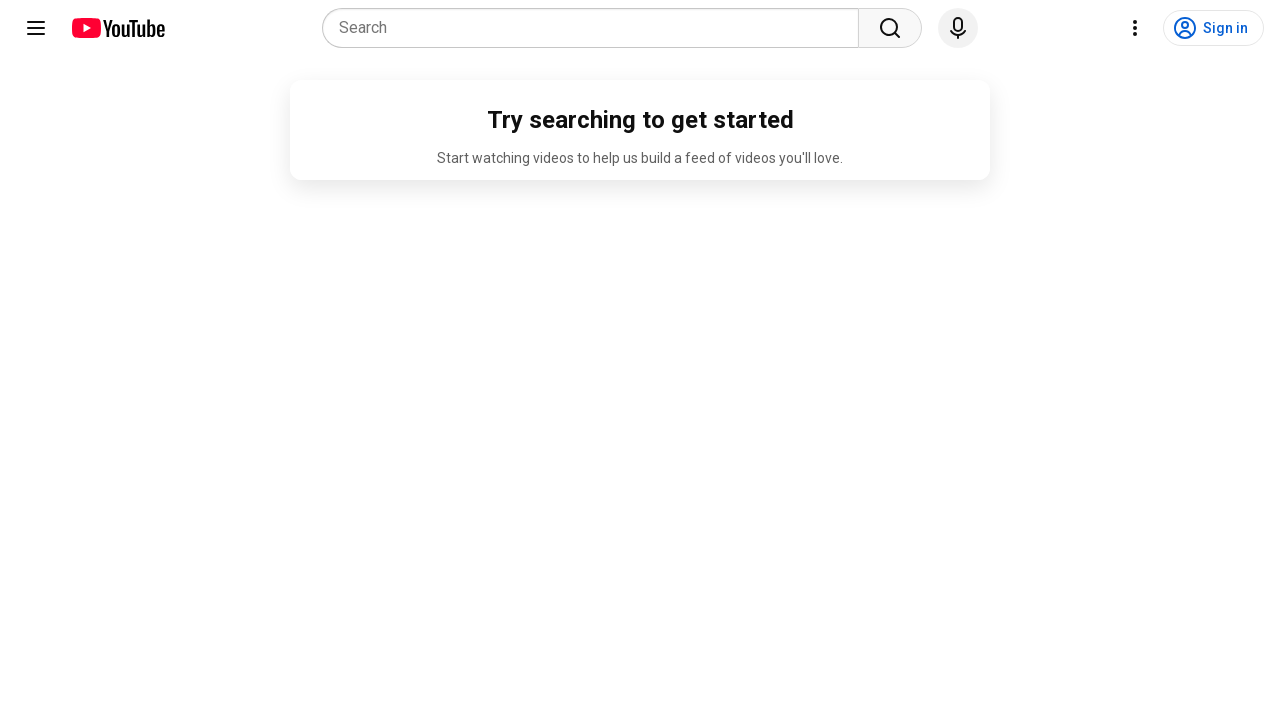

Brought page to front
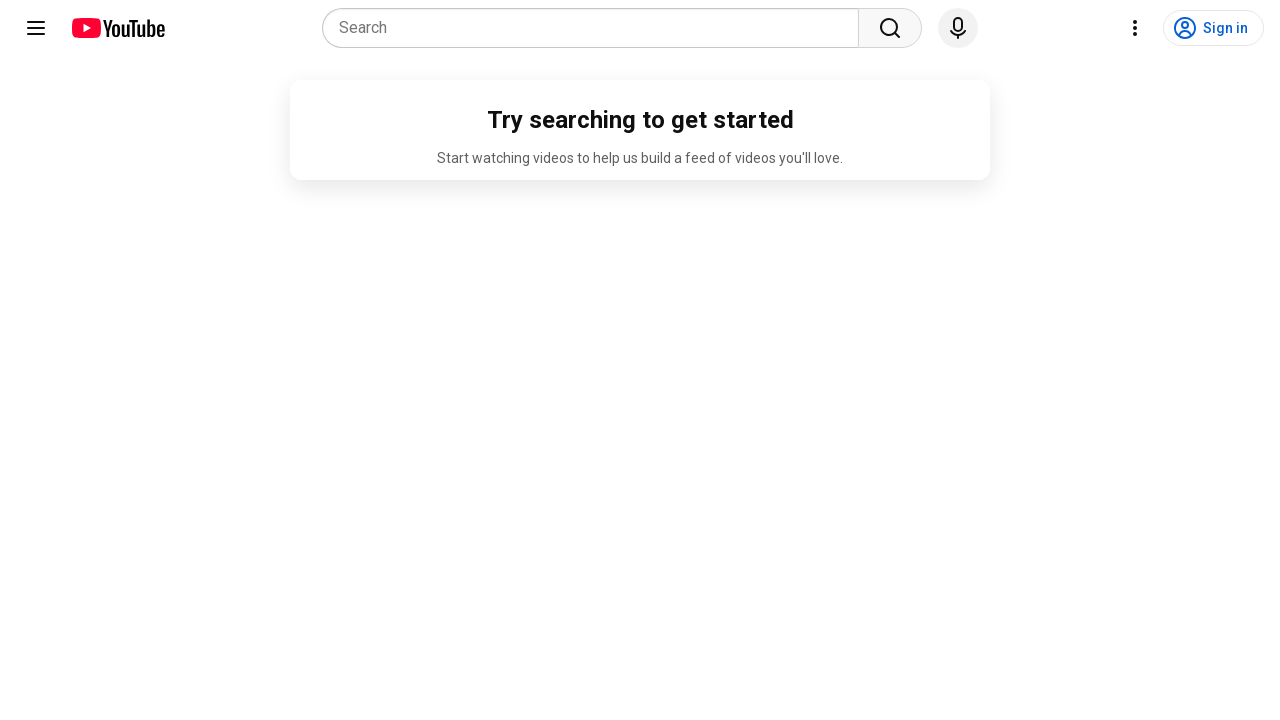

Retrieved and logged page title: 
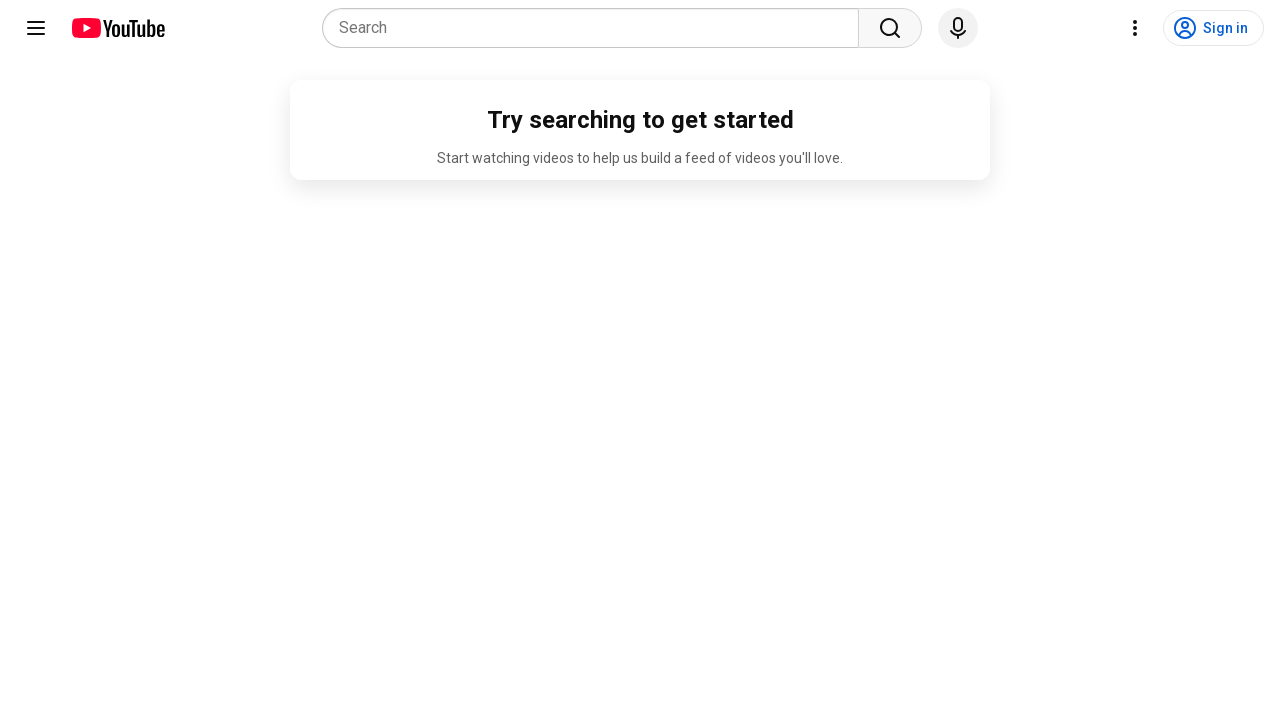

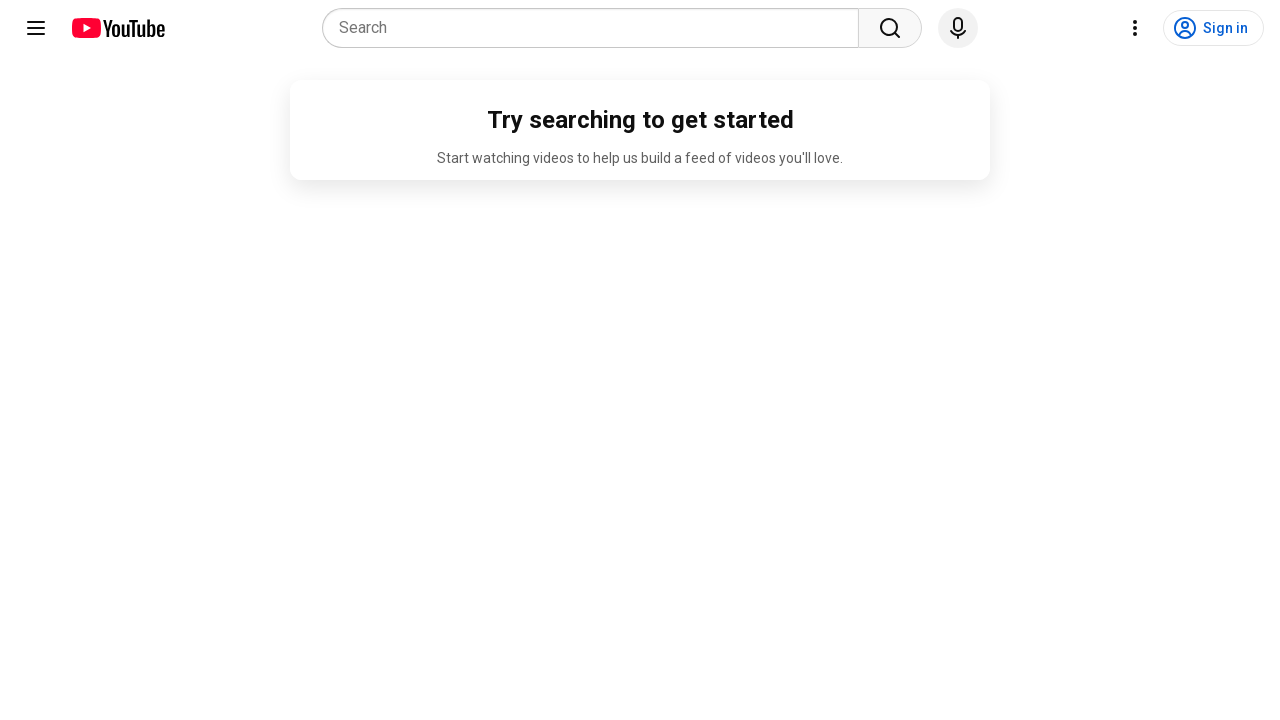